Tests a slow calculator application by clicking buttons to perform addition (2+3) and verifying the result equals 5

Starting URL: https://bonigarcia.dev/selenium-webdriver-java/slow-calculator.html

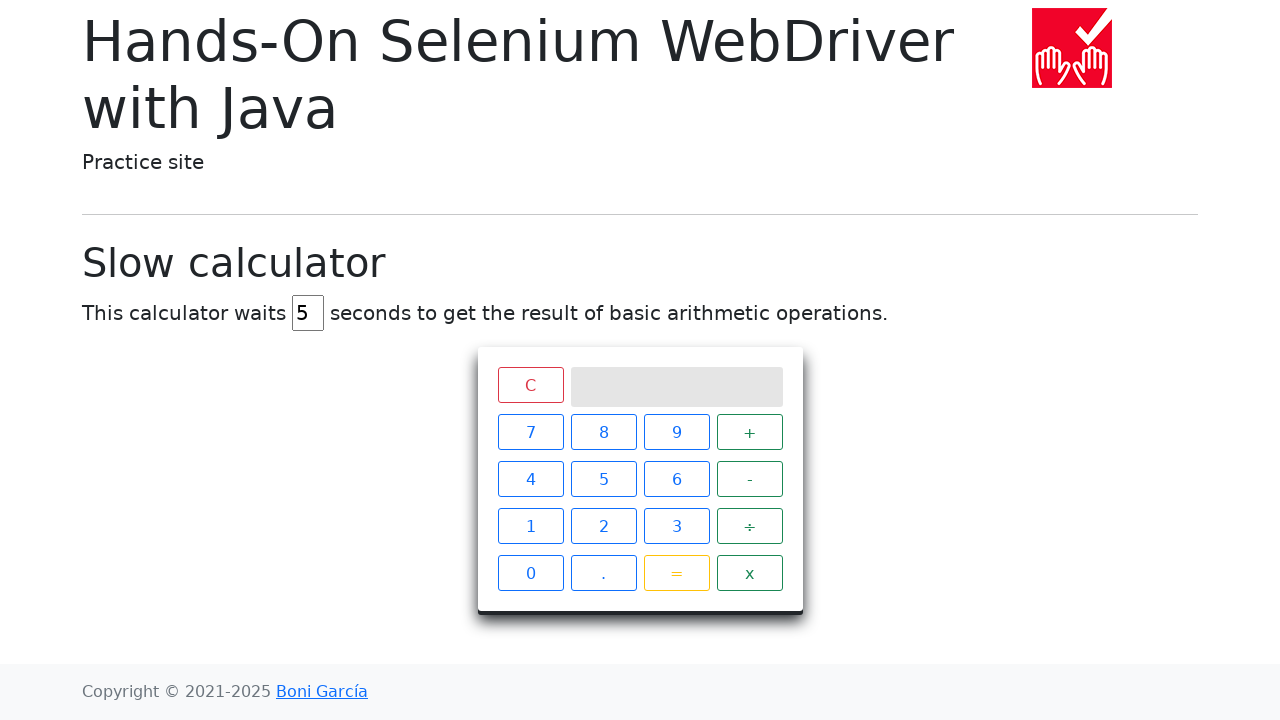

Navigated to slow calculator application
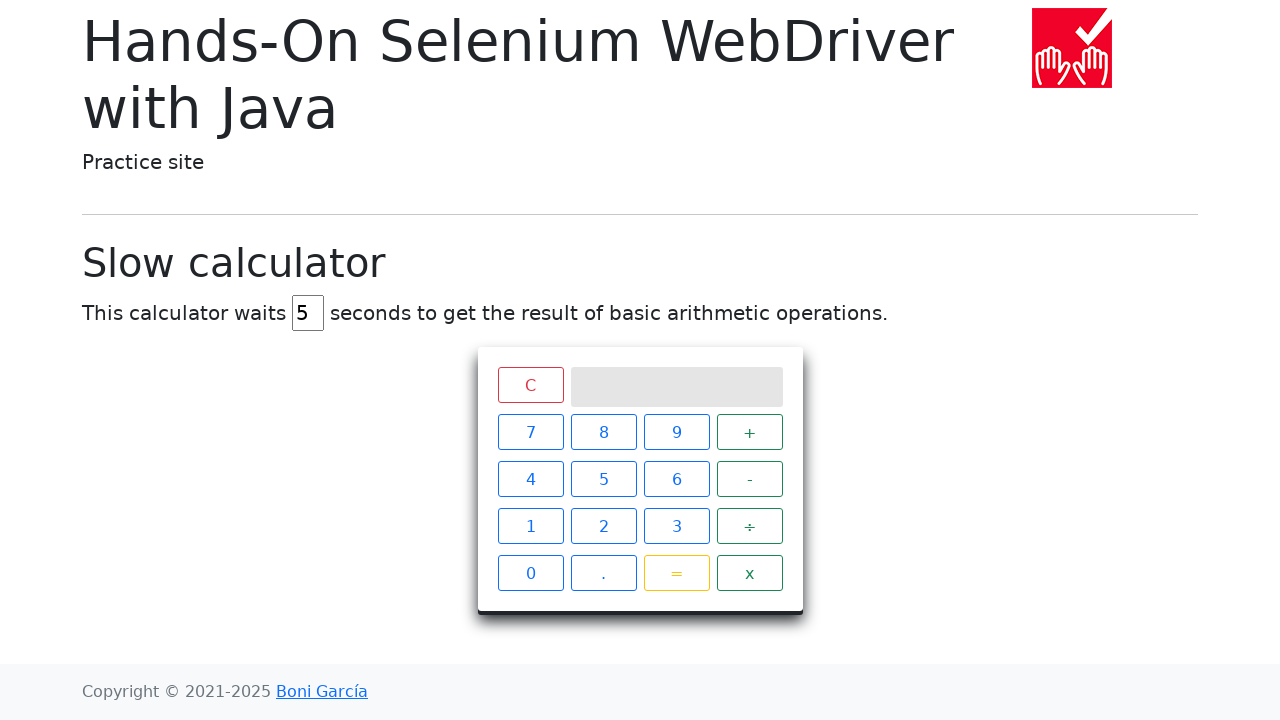

Clicked number 2 at (604, 526) on xpath=//span[text()='2']
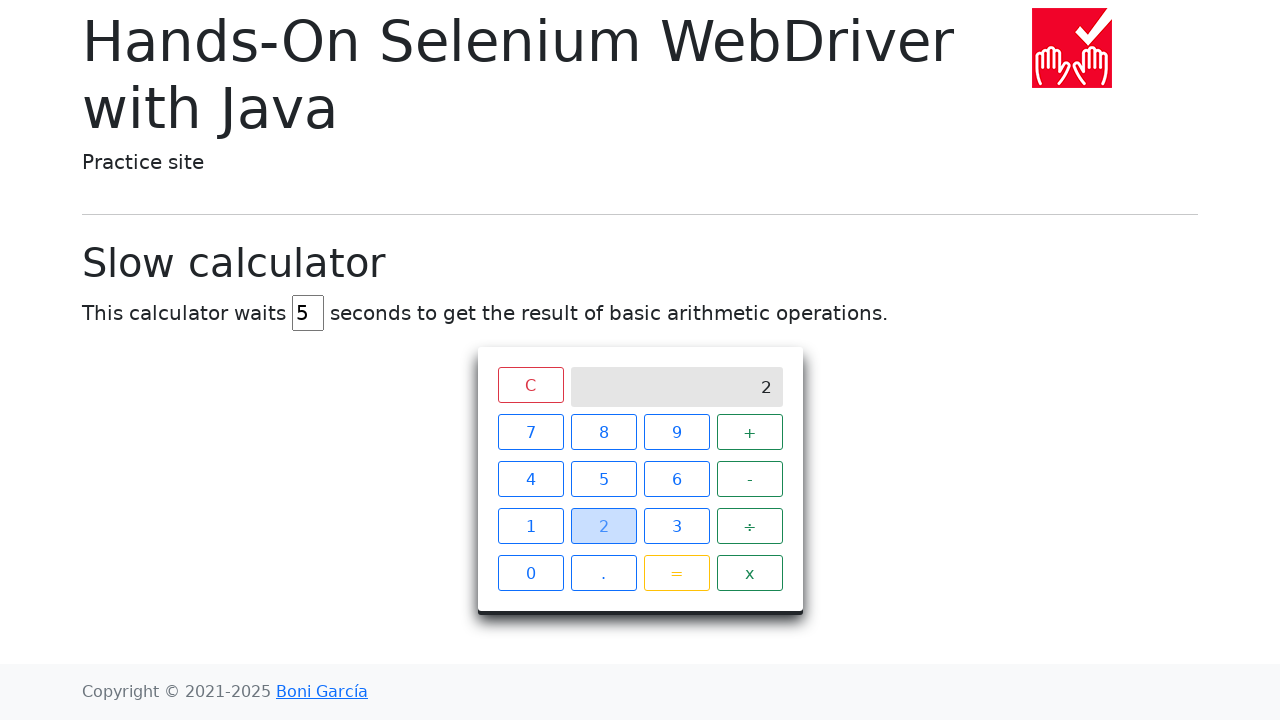

Clicked plus operator at (750, 432) on xpath=//span[text()='+']
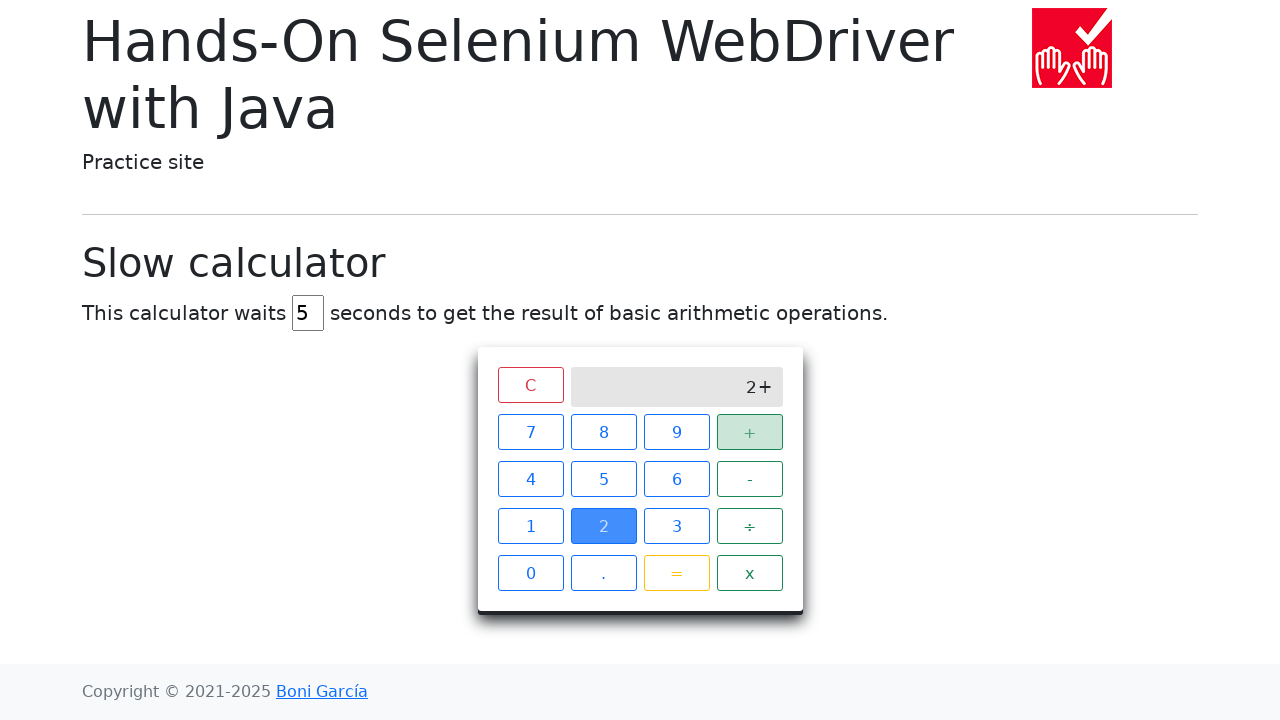

Clicked number 3 at (676, 526) on xpath=//span[text()='3']
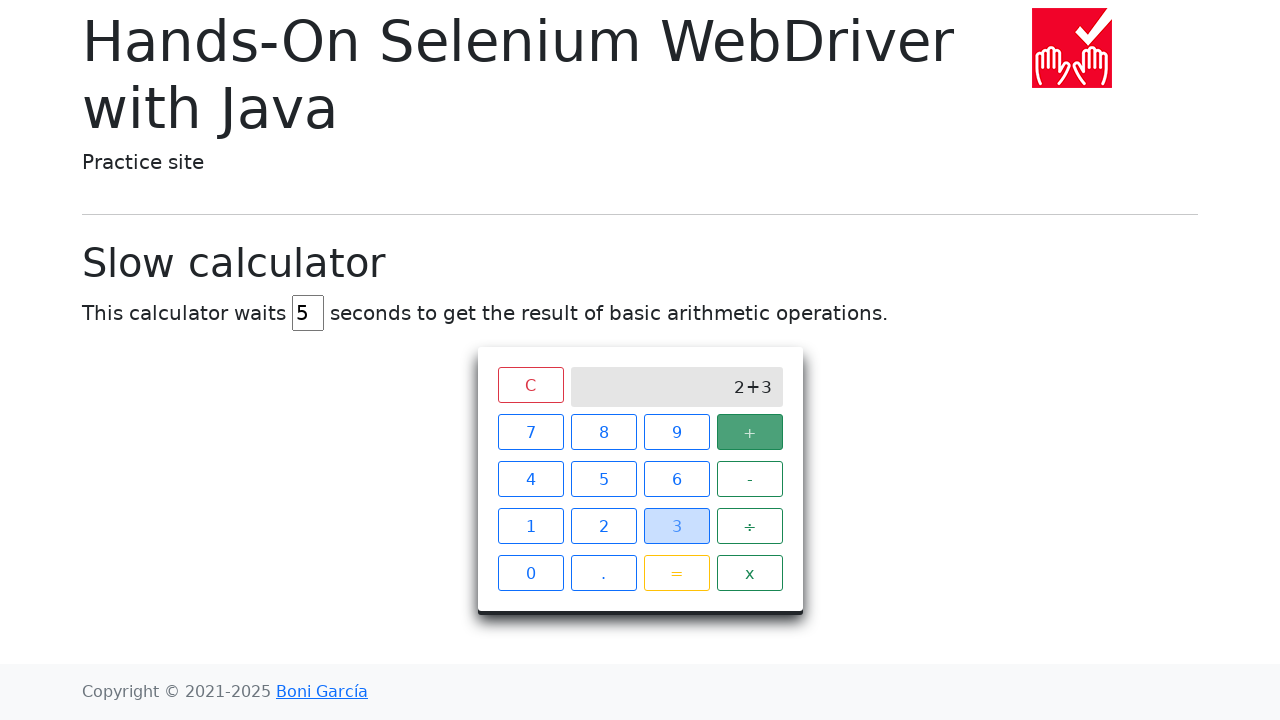

Clicked equals button to perform calculation at (676, 573) on xpath=//span[text()='=']
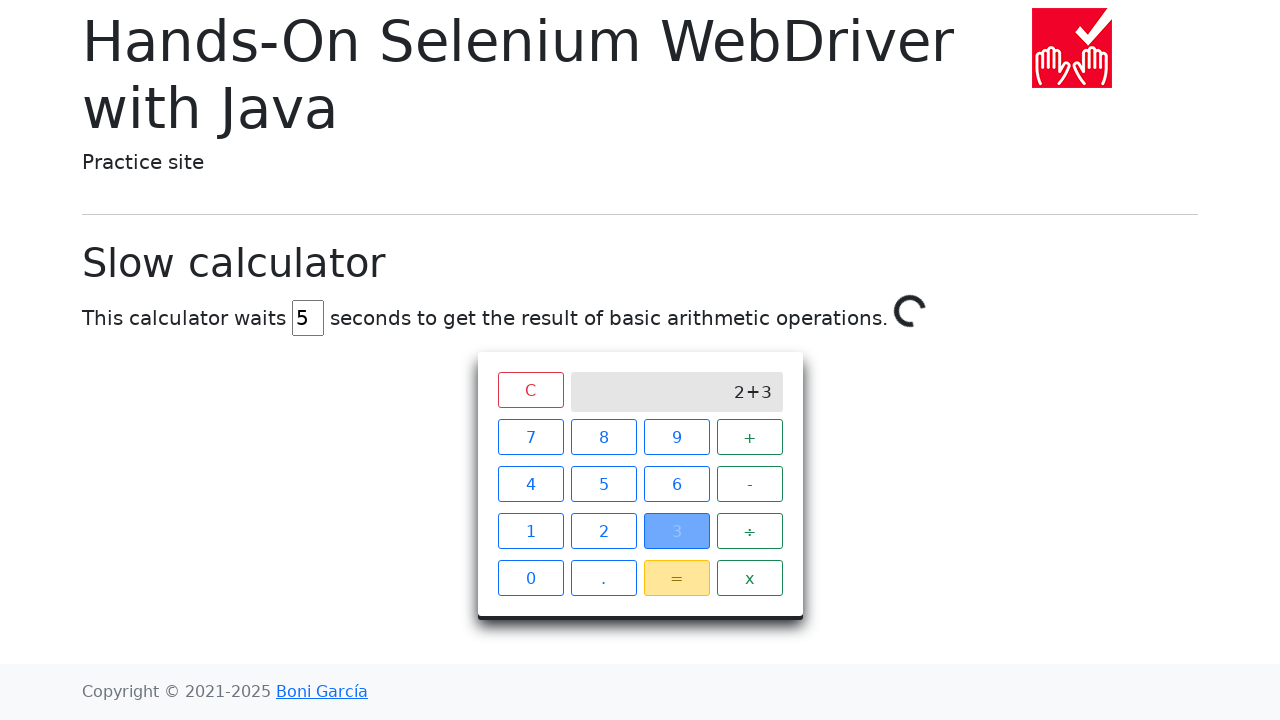

Spinner disappeared - calculation completed
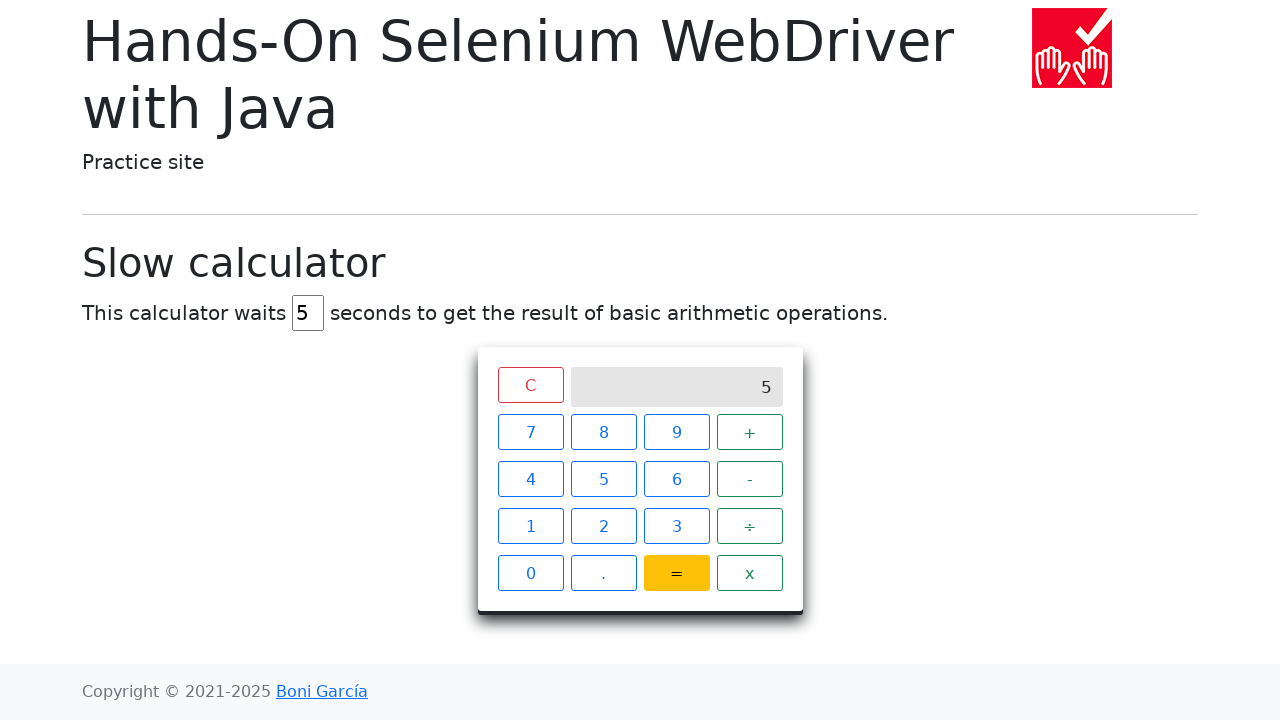

Retrieved result from calculator screen: 5
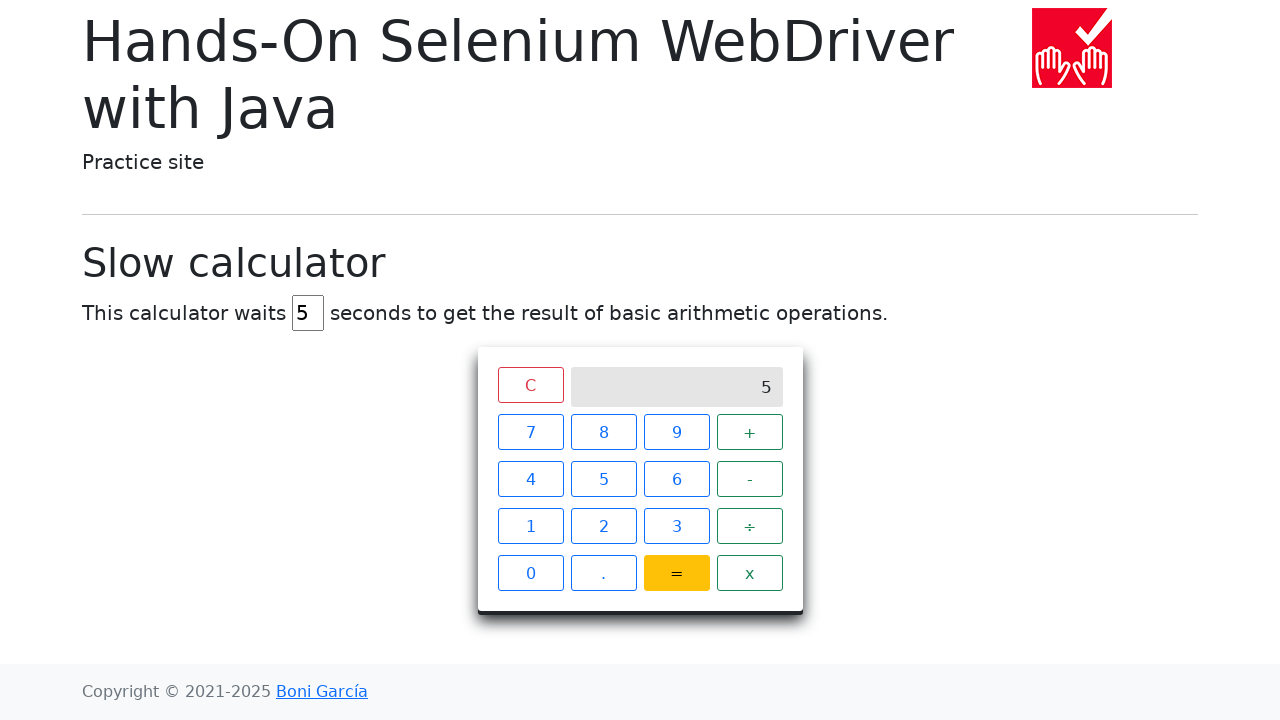

Verified that 2 + 3 = 5 correctly
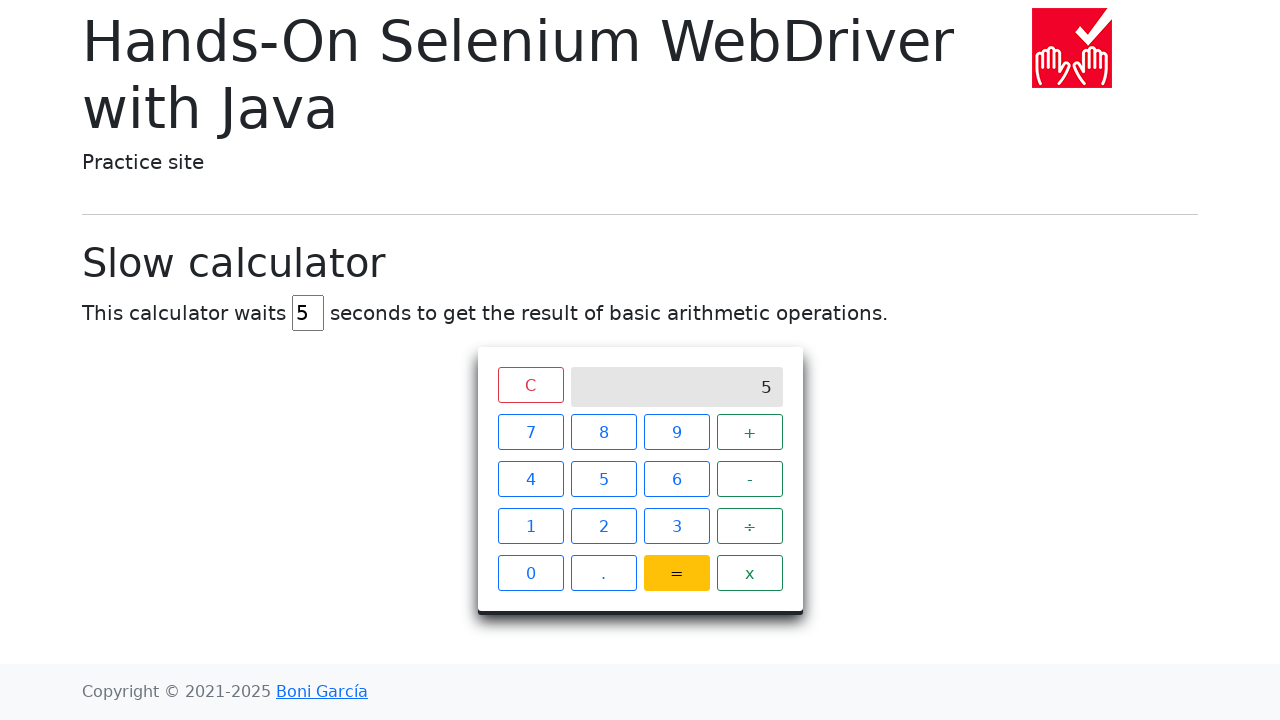

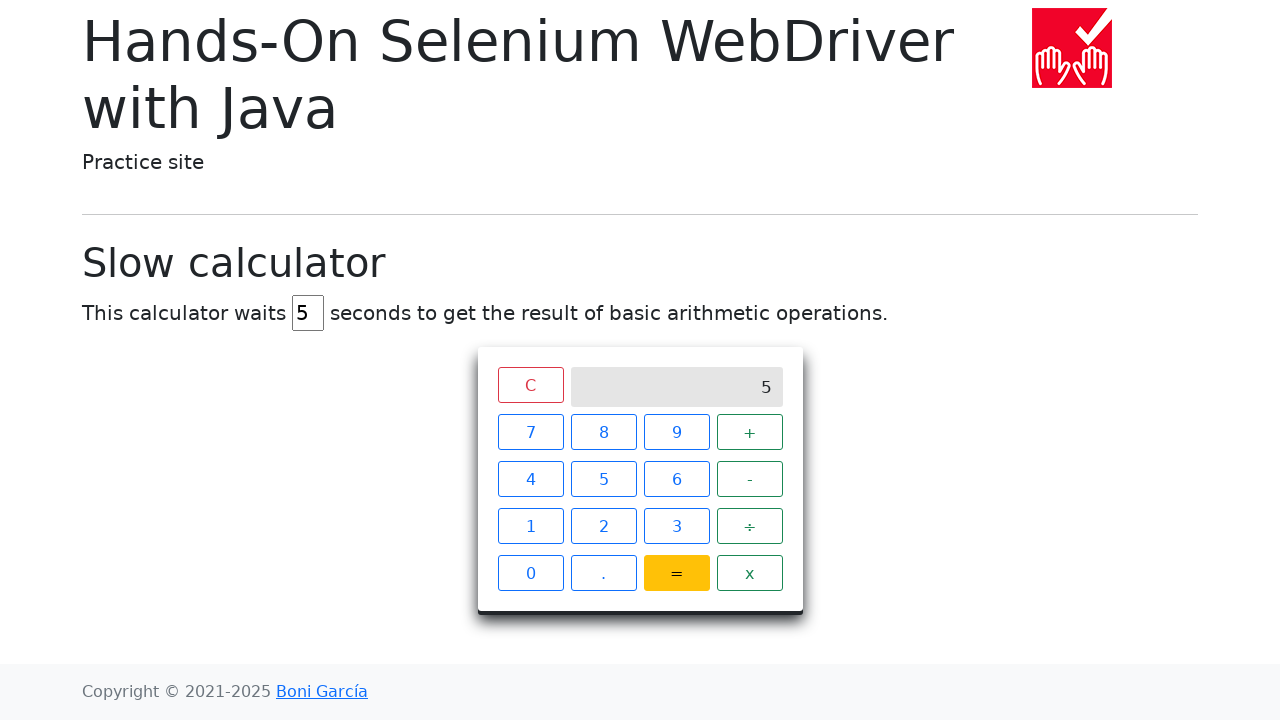